Navigates to GitHub homepage and opens different pages in the same tab and new tabs using JavaScript execution

Starting URL: https://github.com/

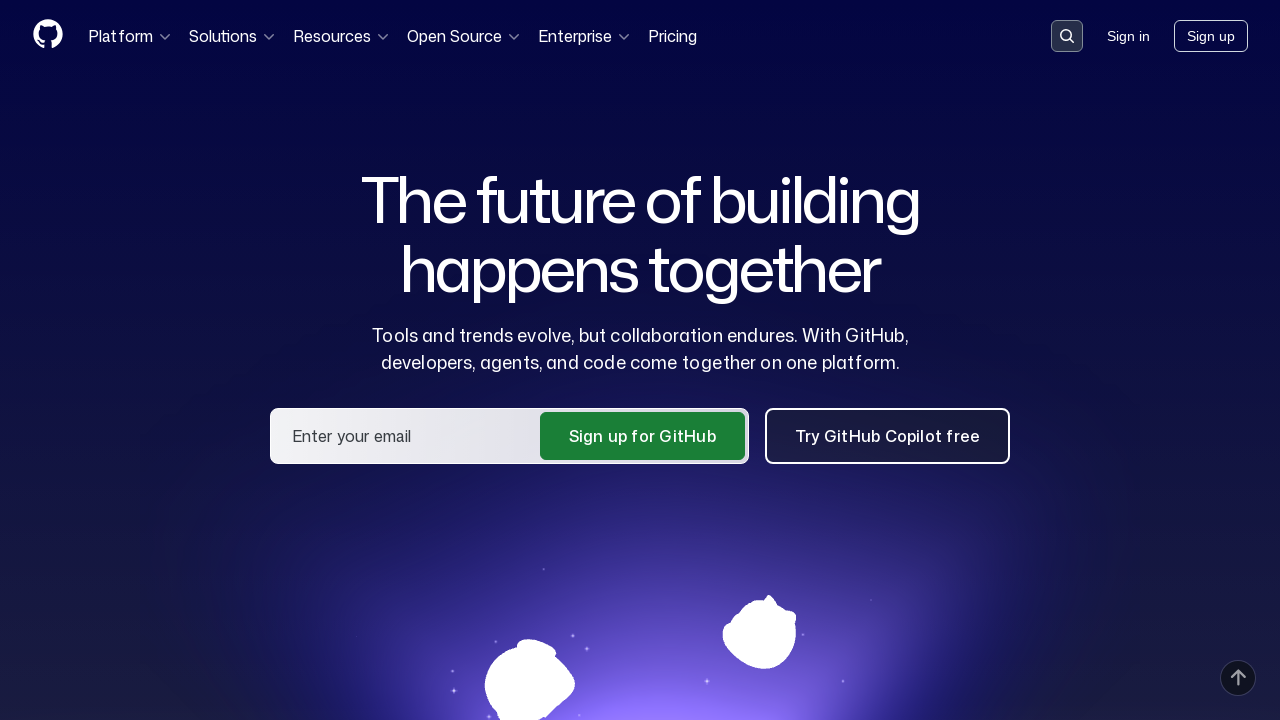

Navigated to GitHub sponsors page in the same tab using JavaScript
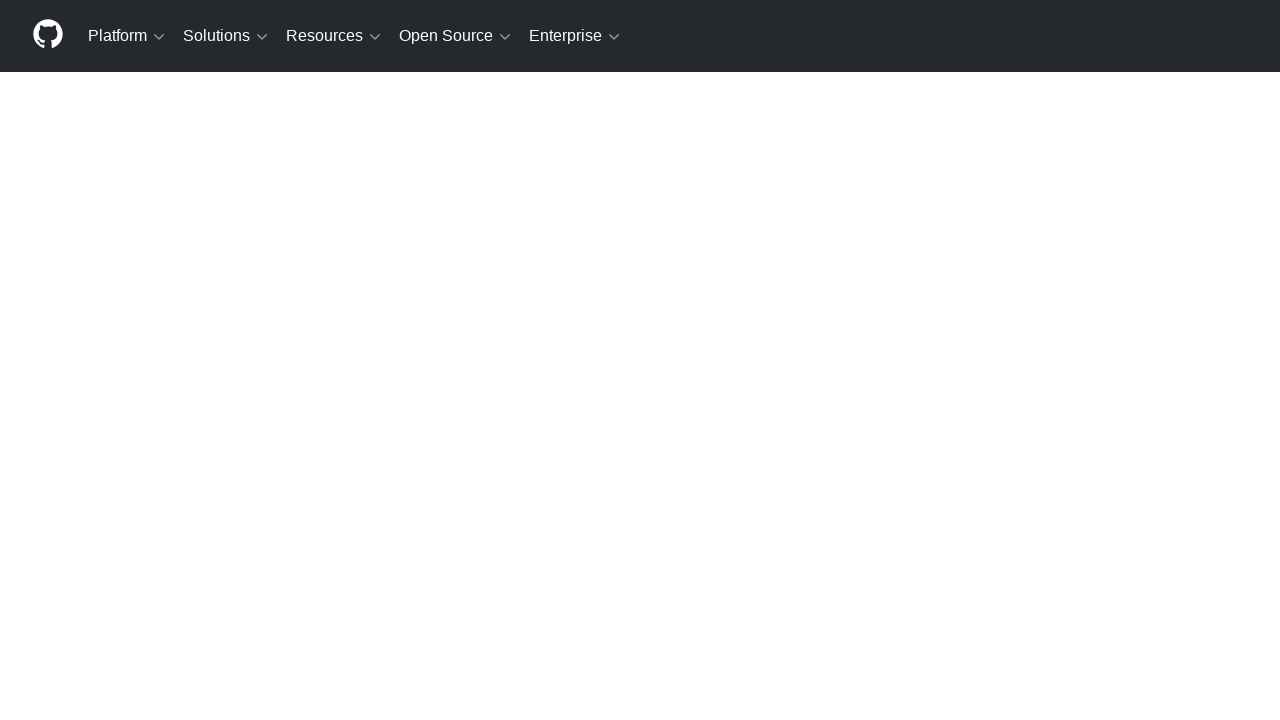

Opened GitHub login page in a new tab using JavaScript
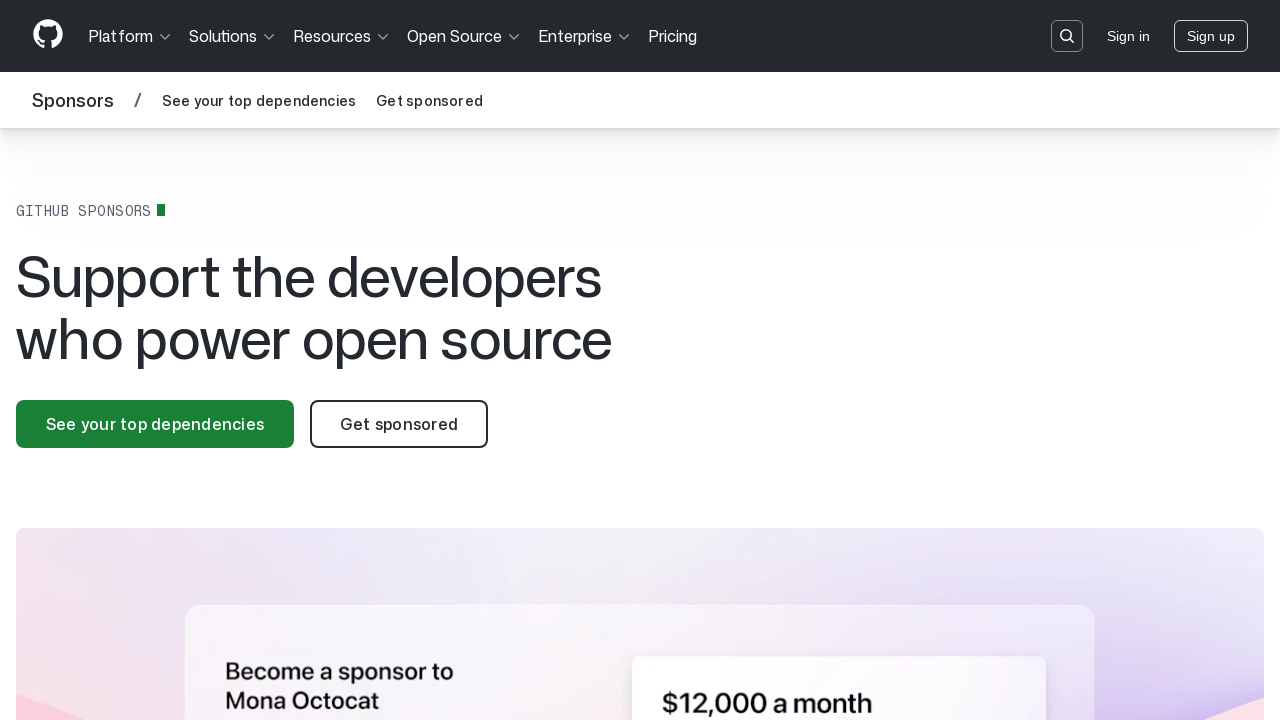

Switched to the new tab and waited for page to load
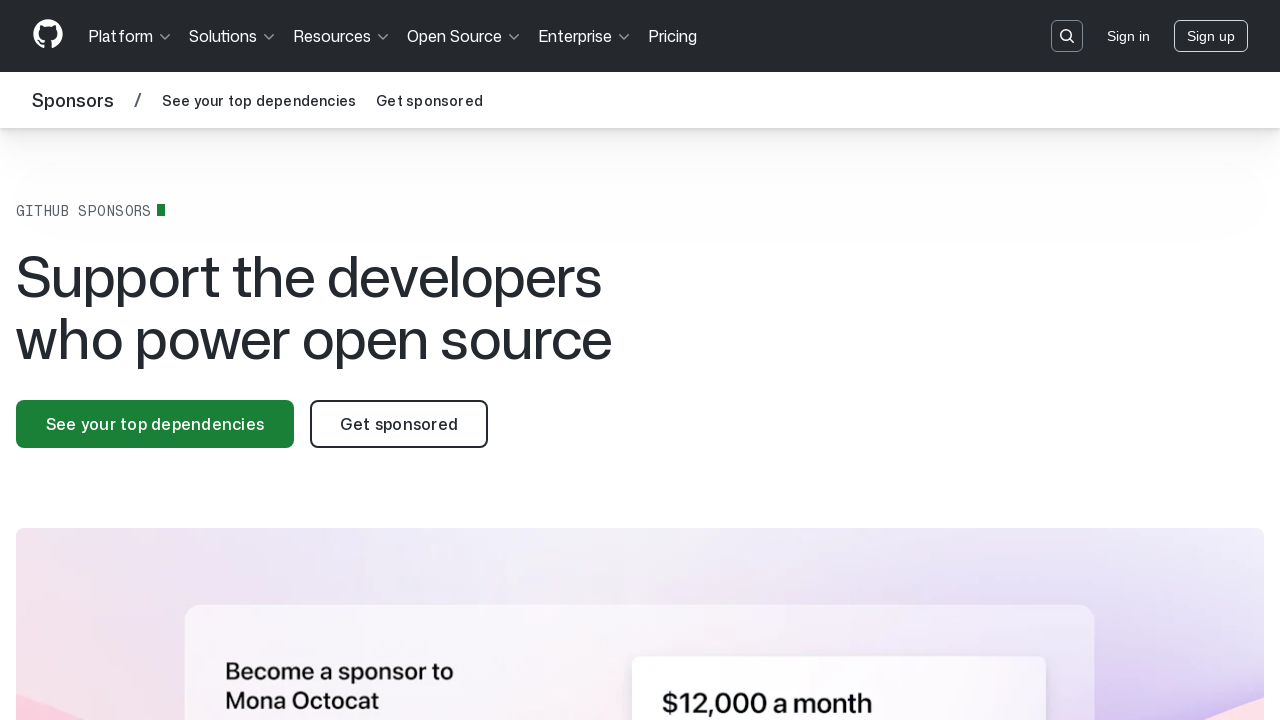

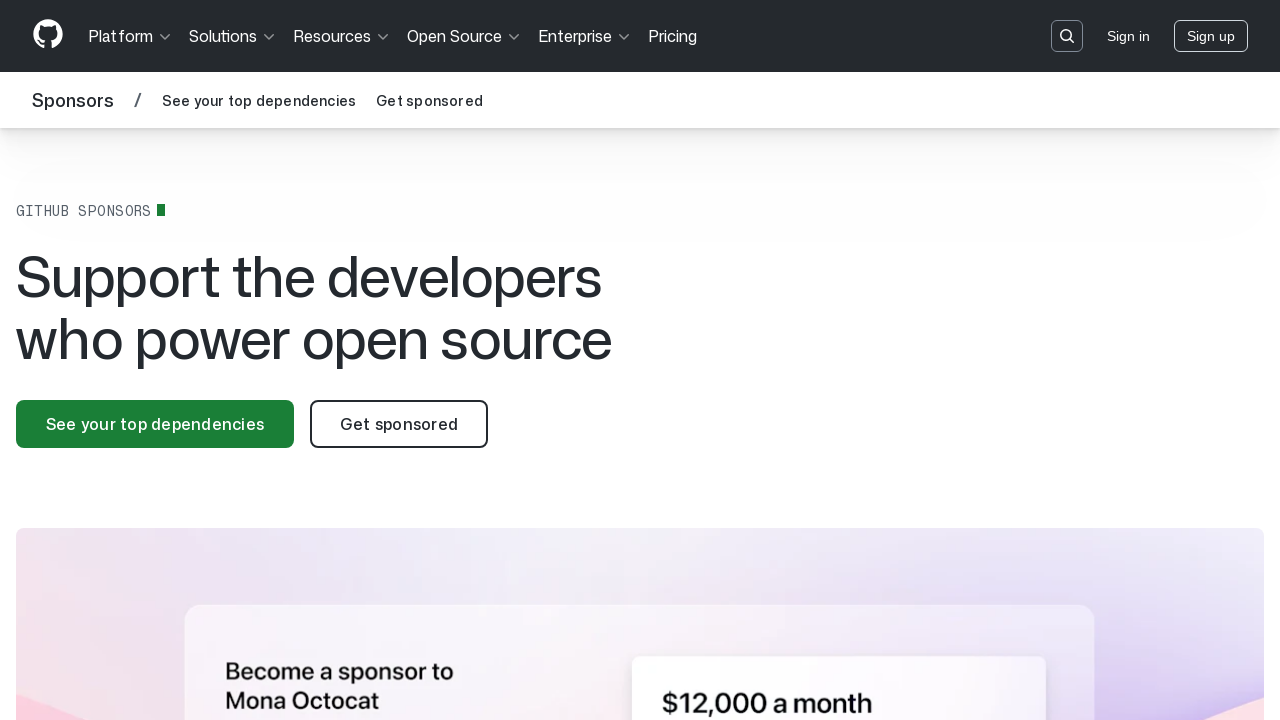